Solves a math challenge by extracting a value from an element's attribute, calculating a mathematical formula (log of absolute value of 12*sin(x)), filling in the answer, checking two checkboxes, and submitting the form.

Starting URL: https://suninjuly.github.io/get_attribute.html

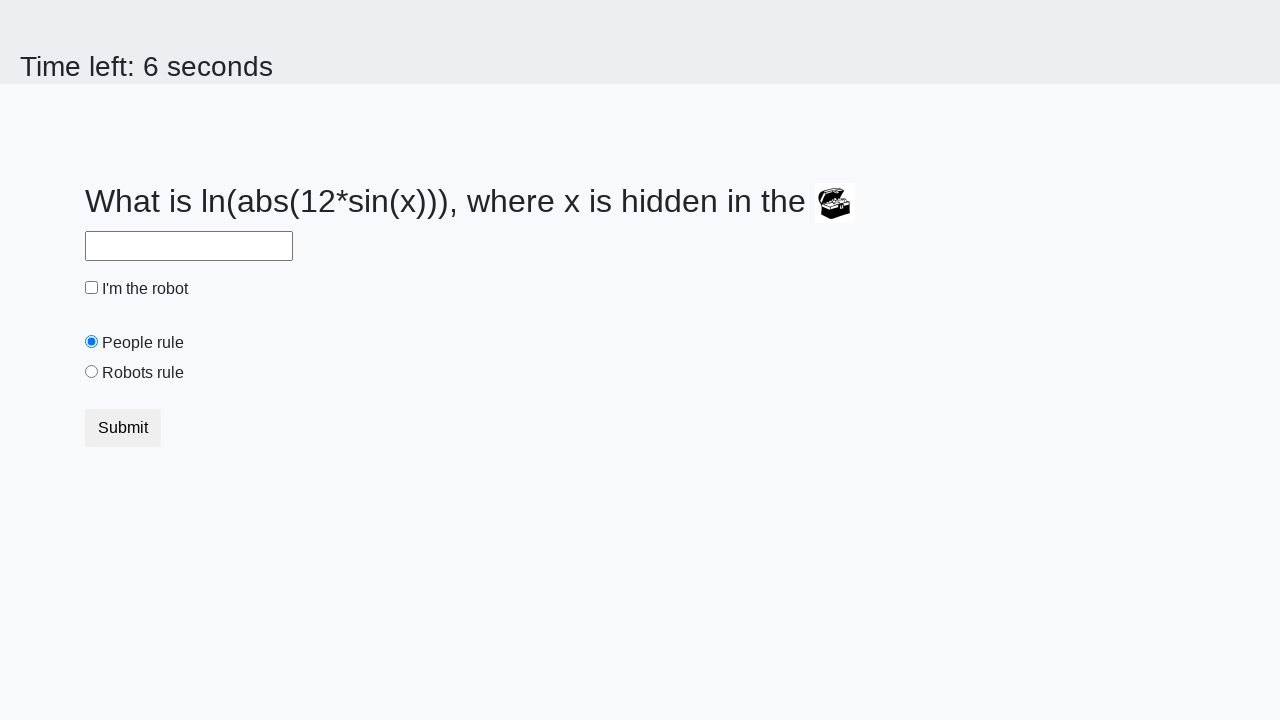

Located the treasure element
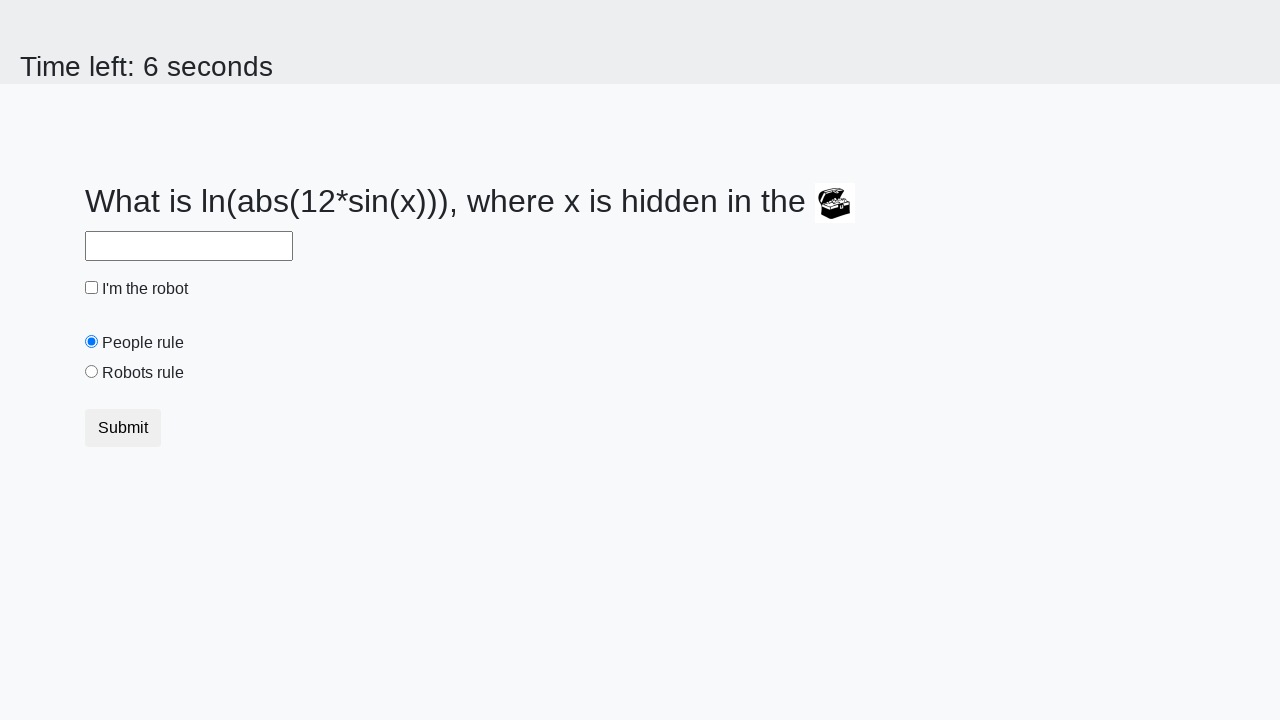

Extracted 'valuex' attribute from treasure element
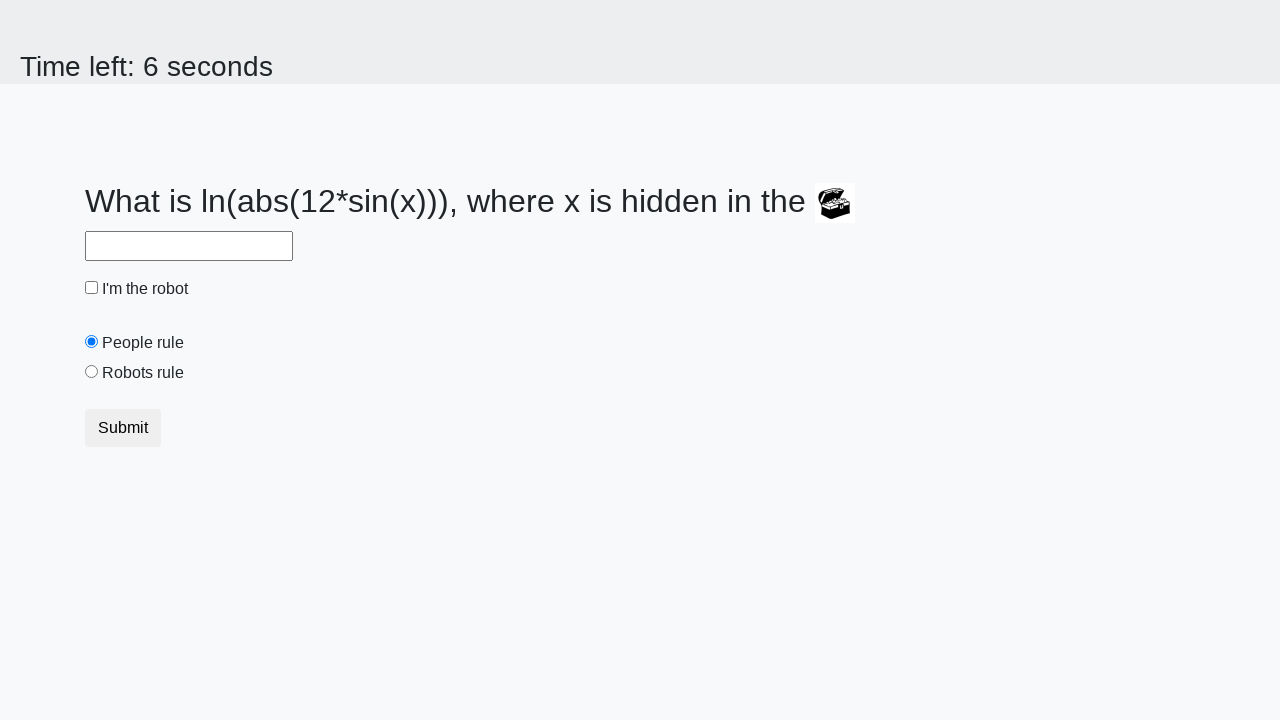

Calculated mathematical formula result: log(|12*sin(967)|) = 1.928574079270754
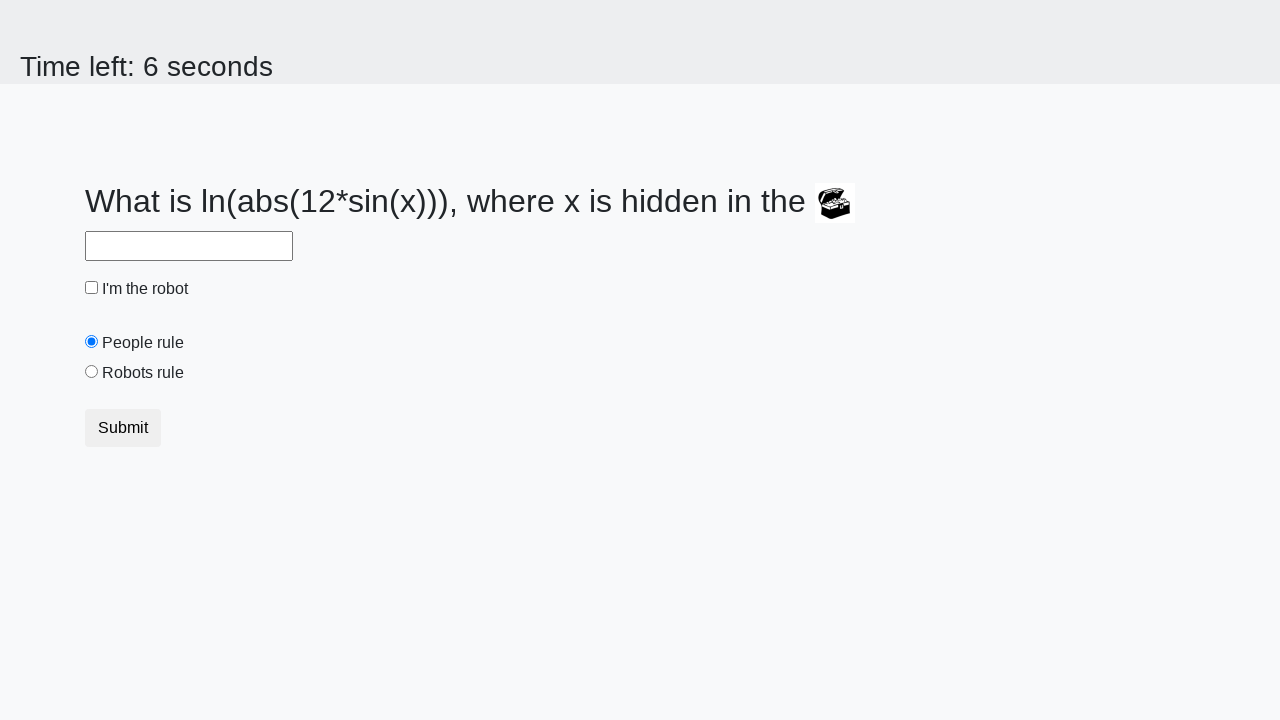

Filled answer field with calculated value: 1.928574079270754 on #answer
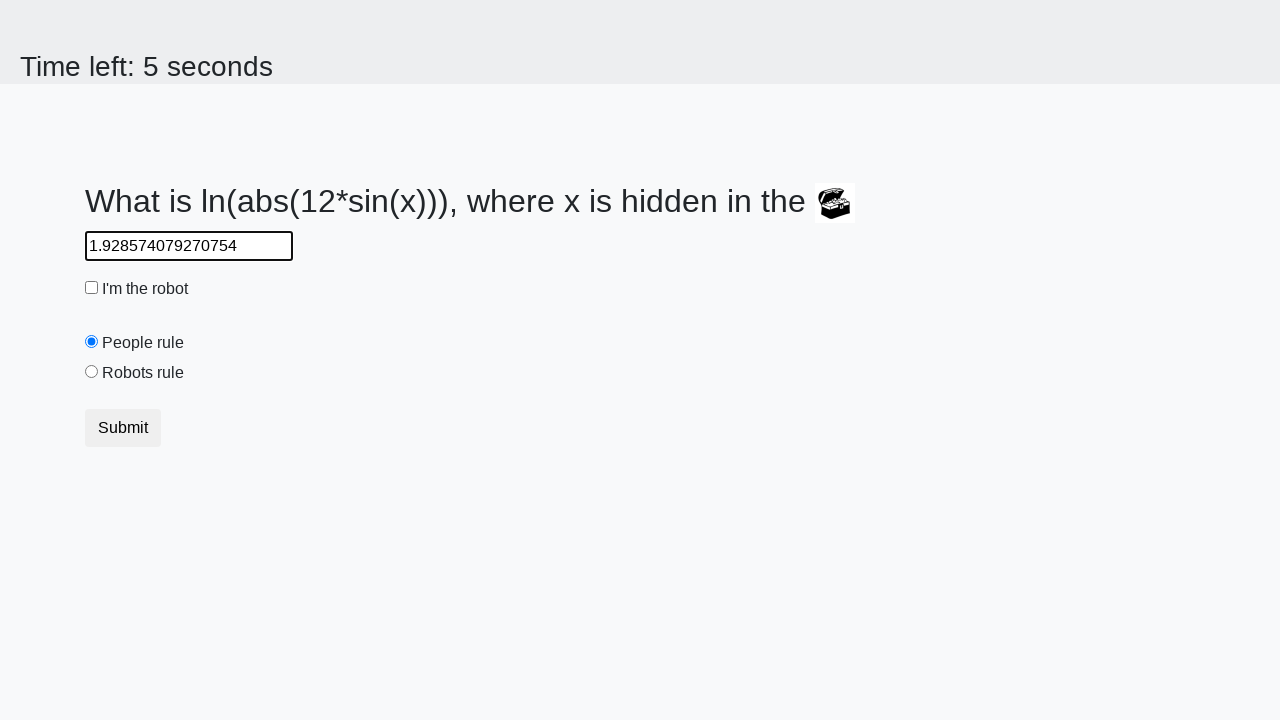

Clicked robot checkbox at (92, 288) on #robotCheckbox
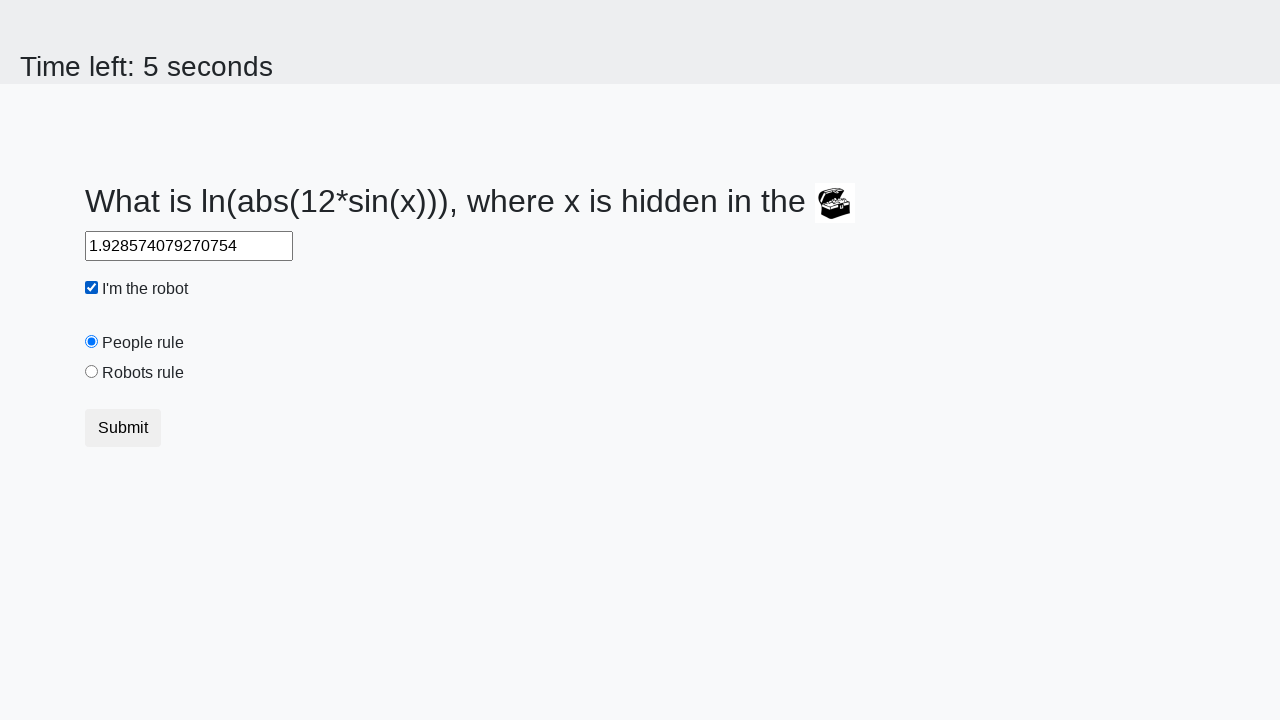

Clicked robots rule checkbox at (92, 372) on #robotsRule
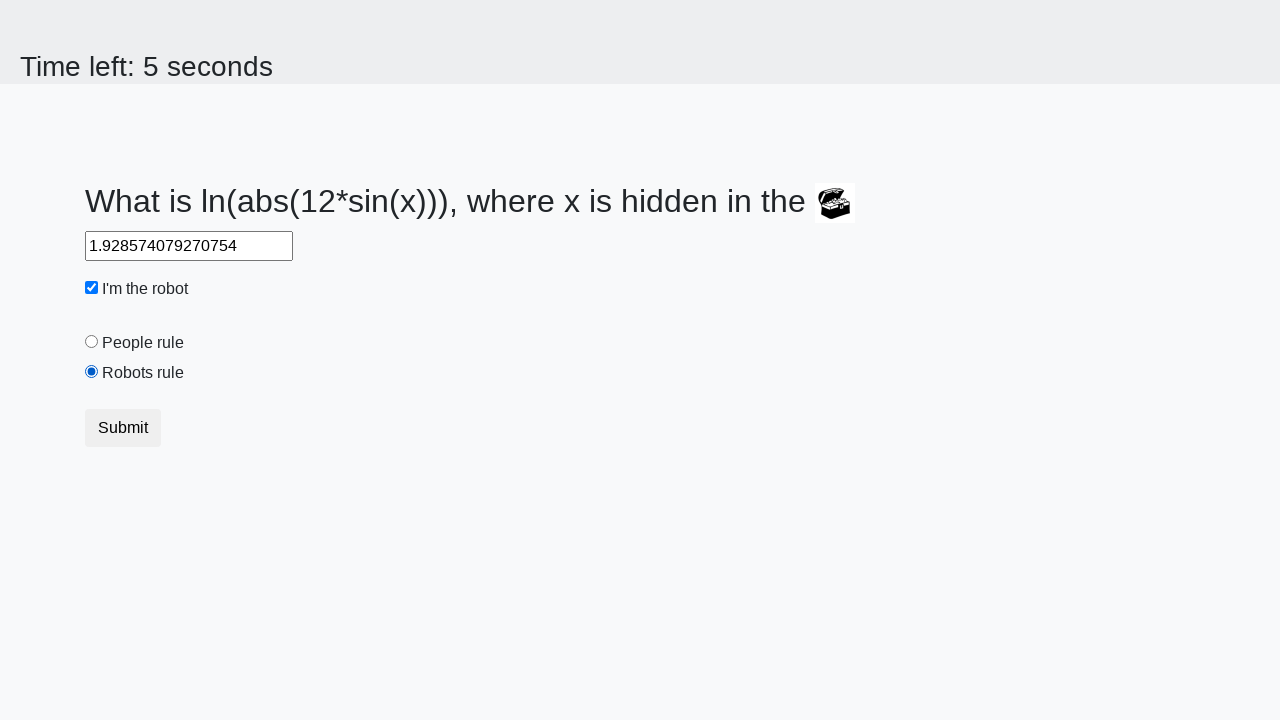

Clicked submit button to submit the form at (123, 428) on button[type='submit']
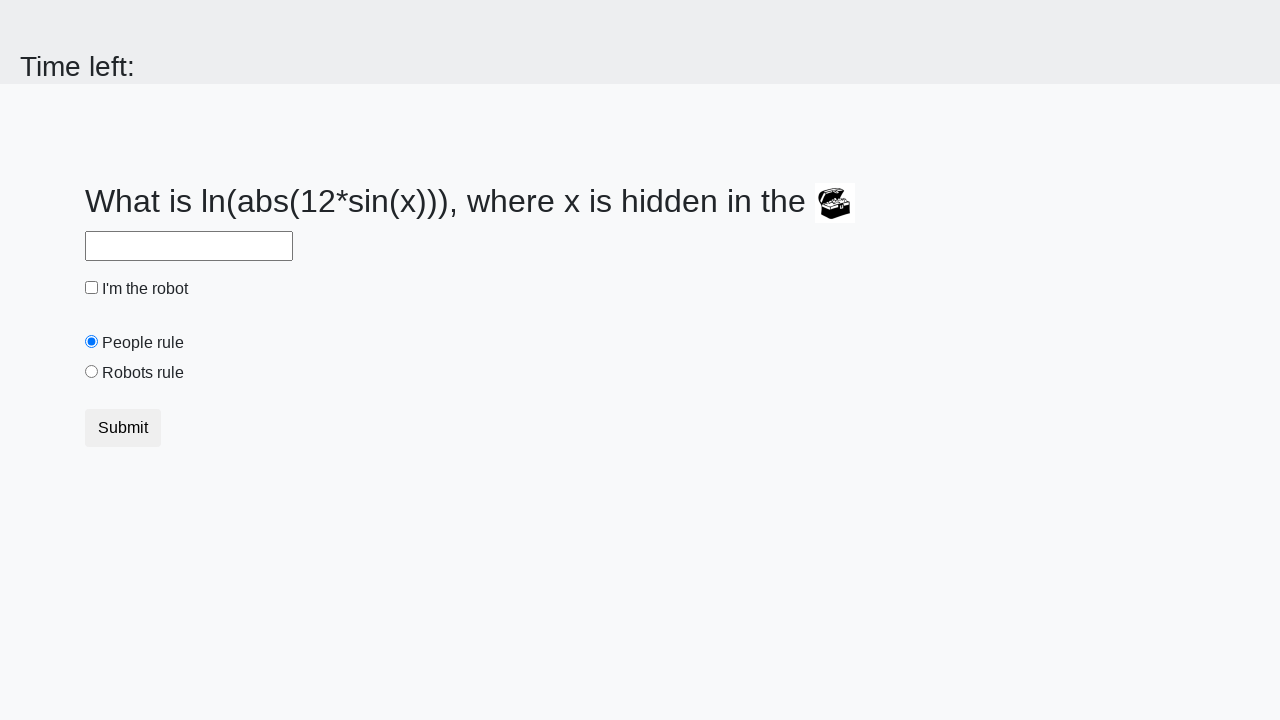

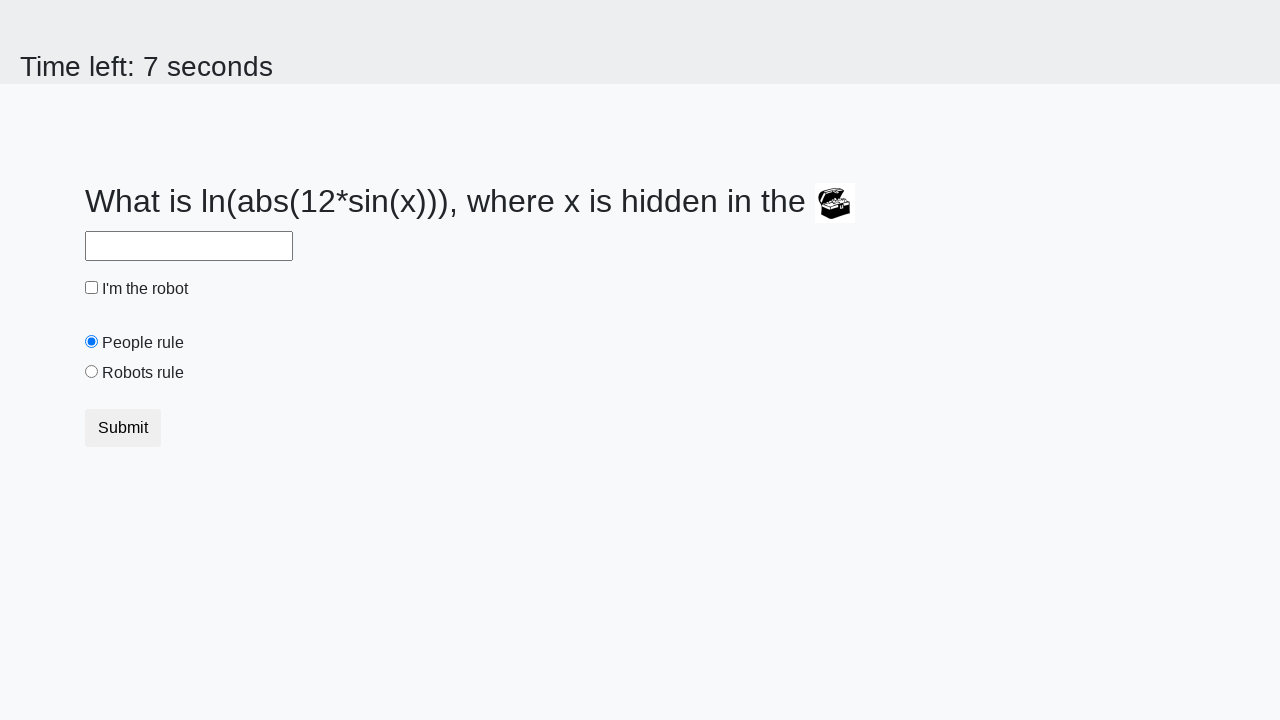